Tests stale element handling by removing a checkbox, verifying it's gone, then adding it back and verifying it reappears

Starting URL: http://the-internet.herokuapp.com/dynamic_controls

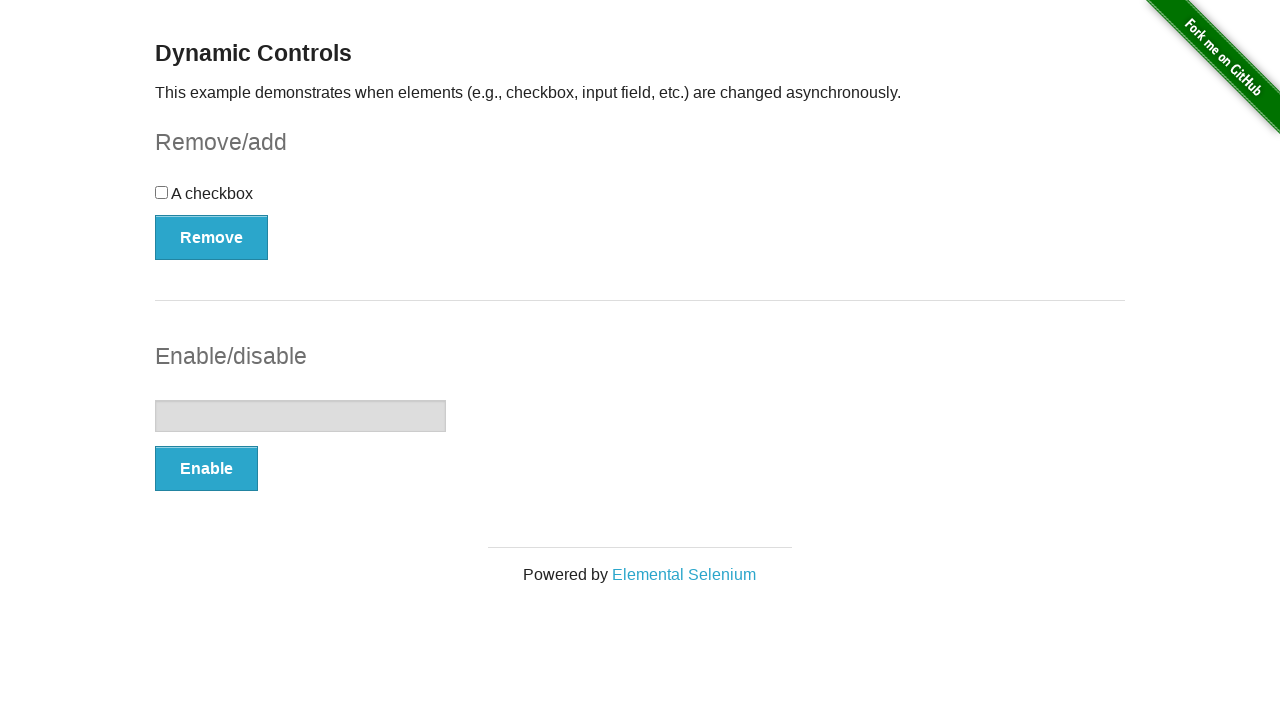

Clicked the Remove button to remove checkbox from DOM at (212, 237) on xpath=//button[contains(text(),'Remove')]
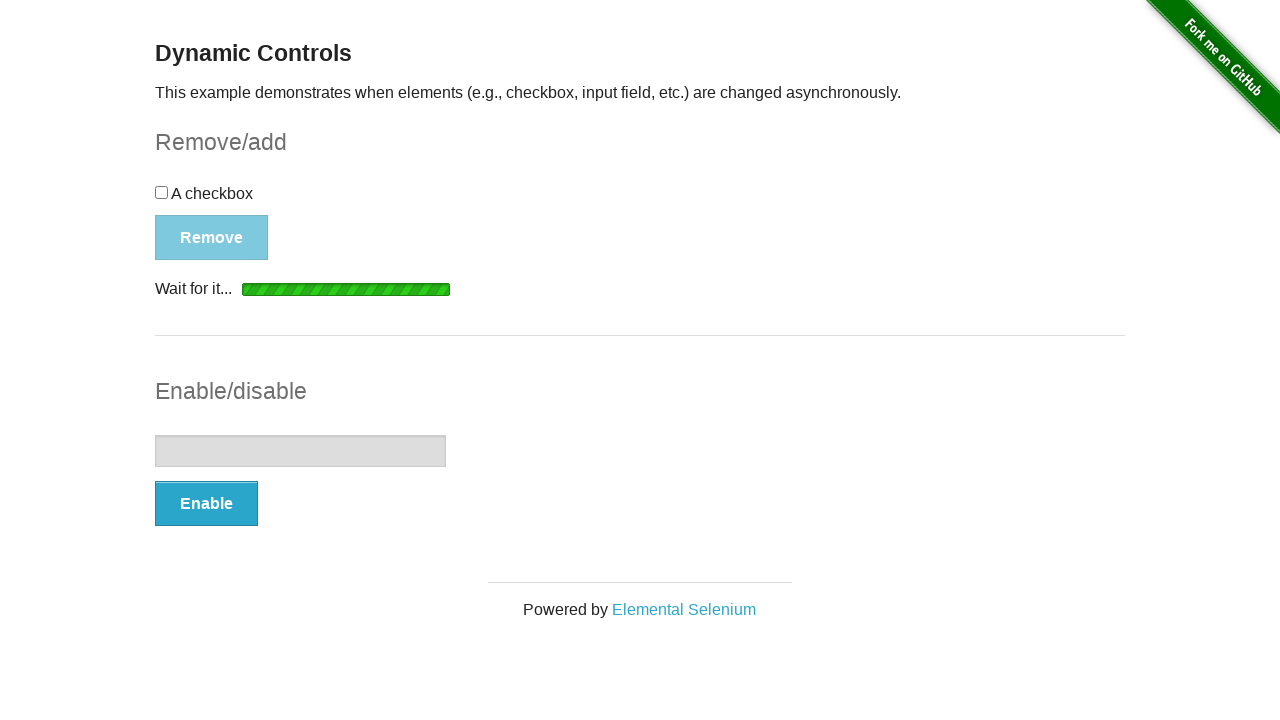

Verified checkbox was removed from DOM
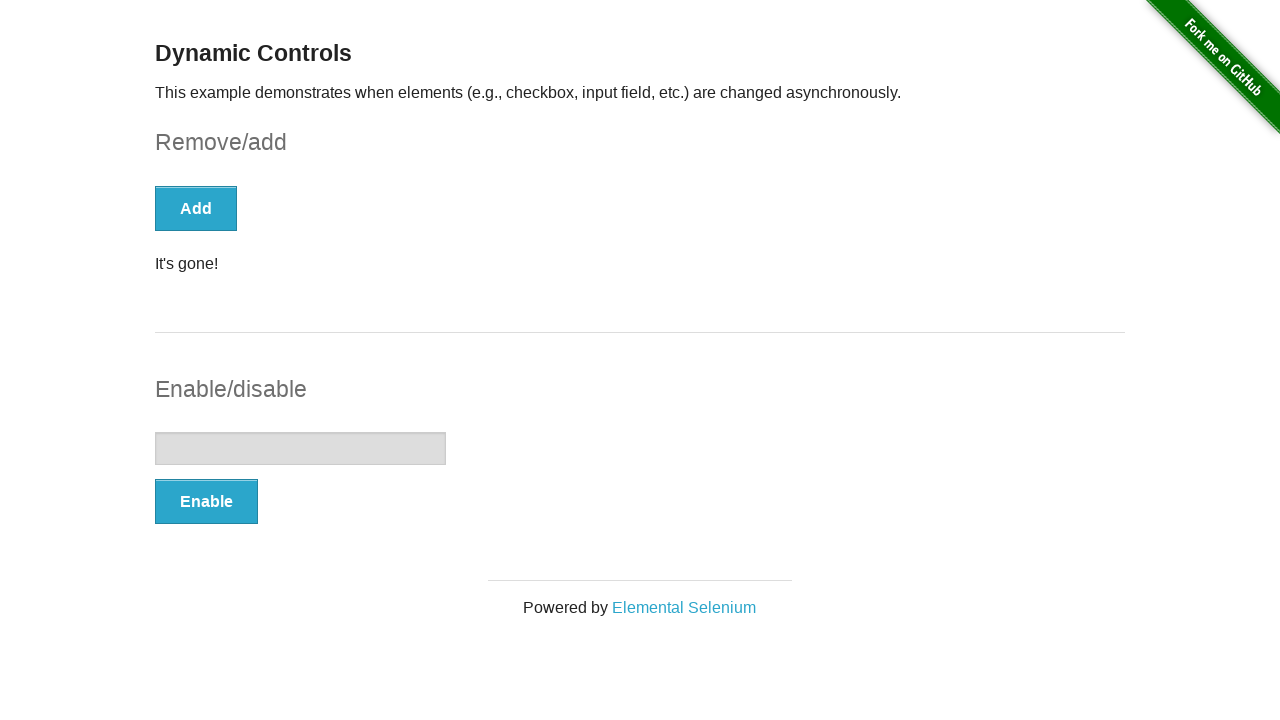

Clicked the Add button to re-add checkbox to DOM at (196, 208) on xpath=//button[contains(text(),'Add')]
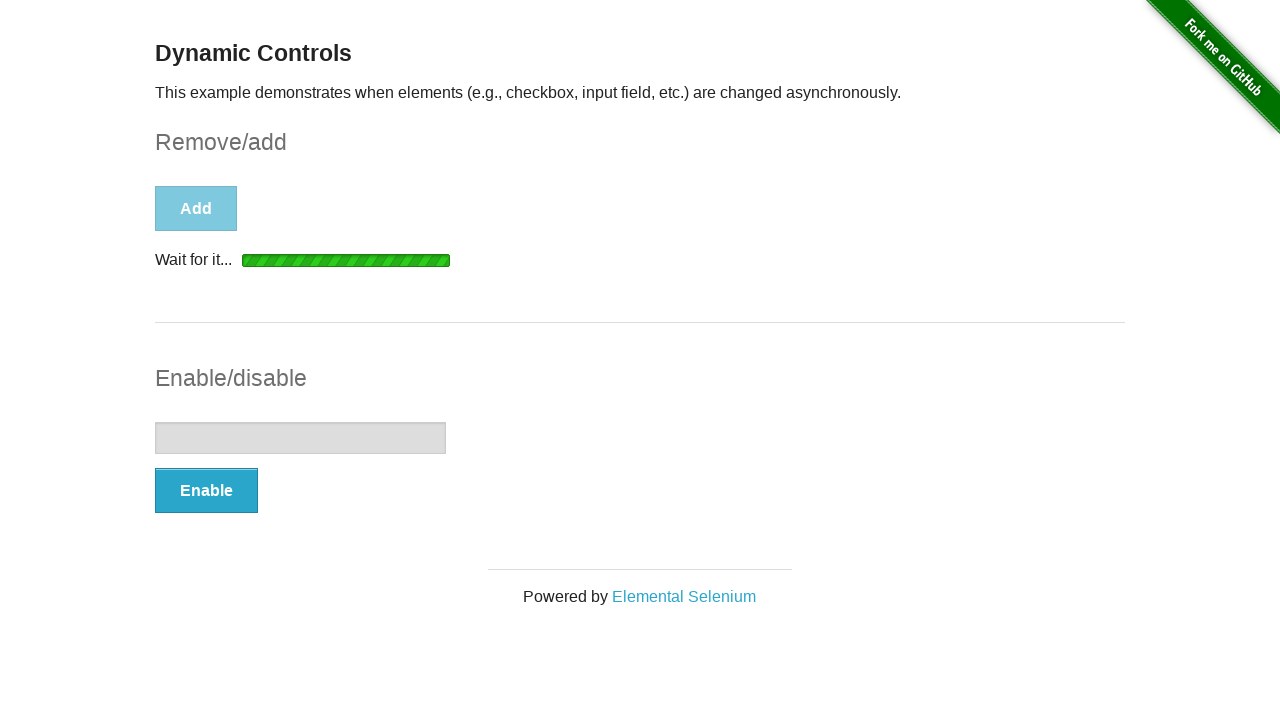

Verified checkbox reappeared and is visible
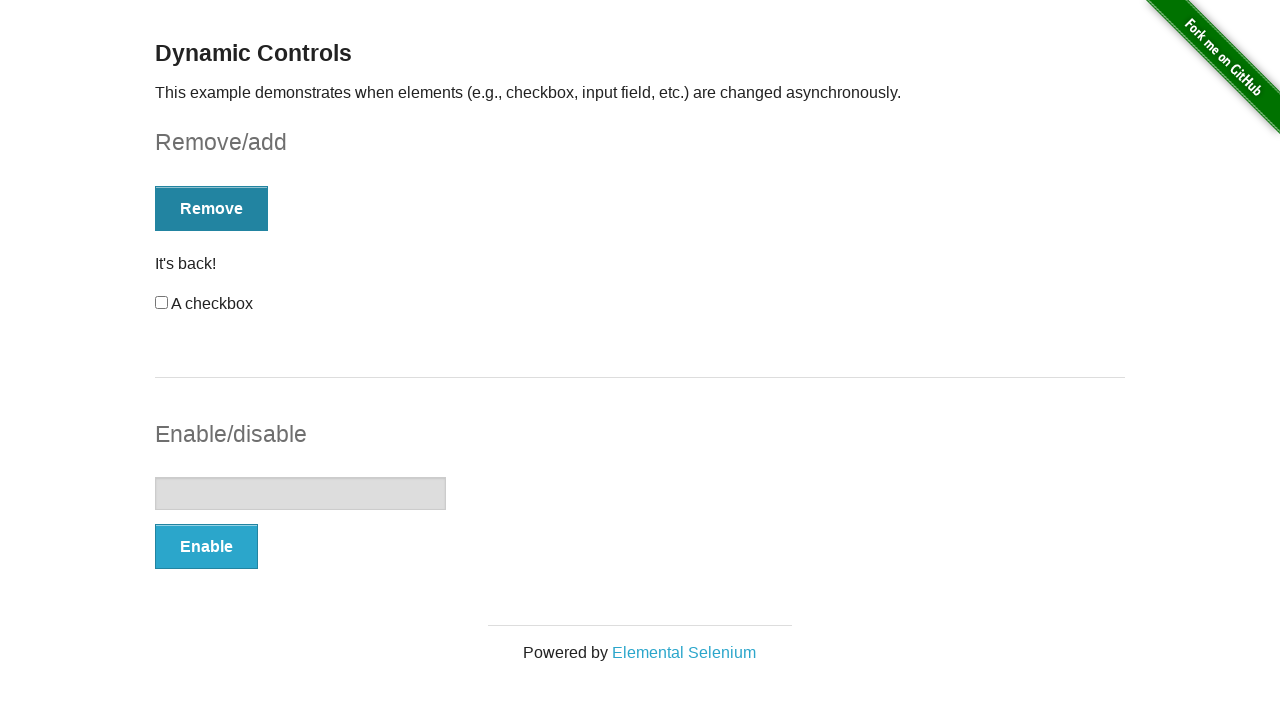

Assertion passed: checkbox is visible after being re-added
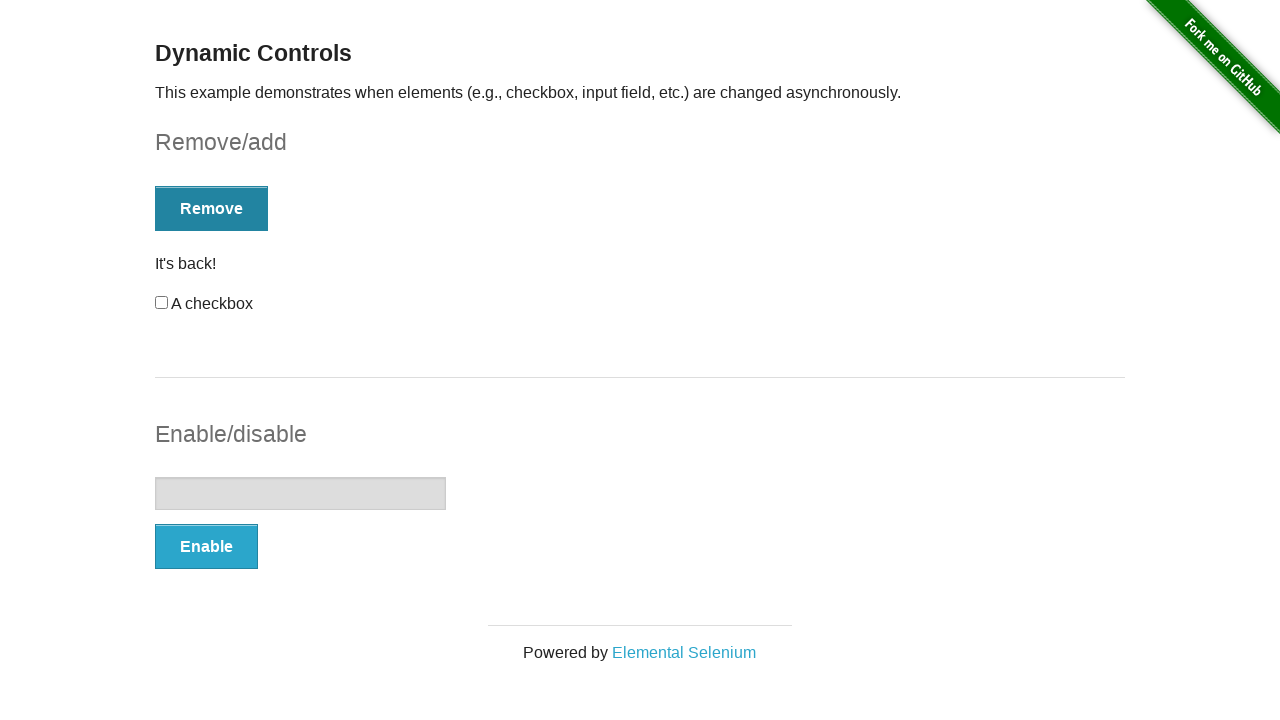

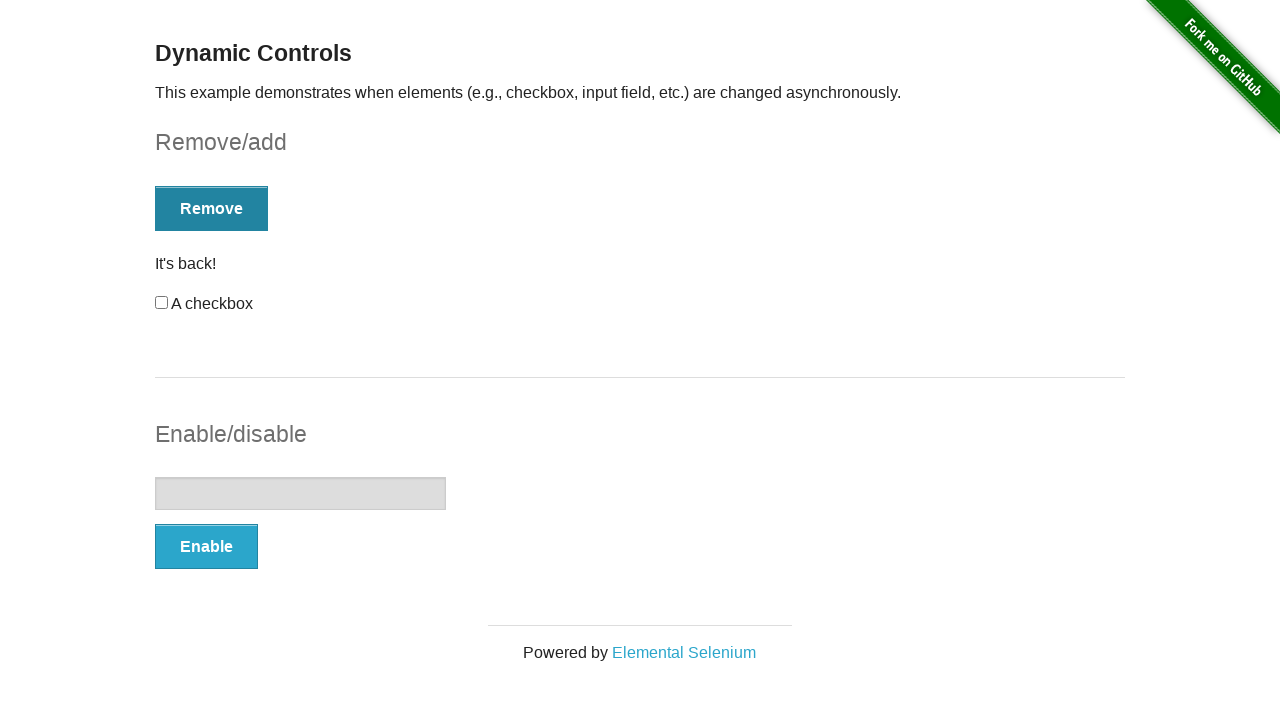